Tests the datepicker by selecting a different month and a random date from the calendar picker

Starting URL: https://formy-project.herokuapp.com/datepicker

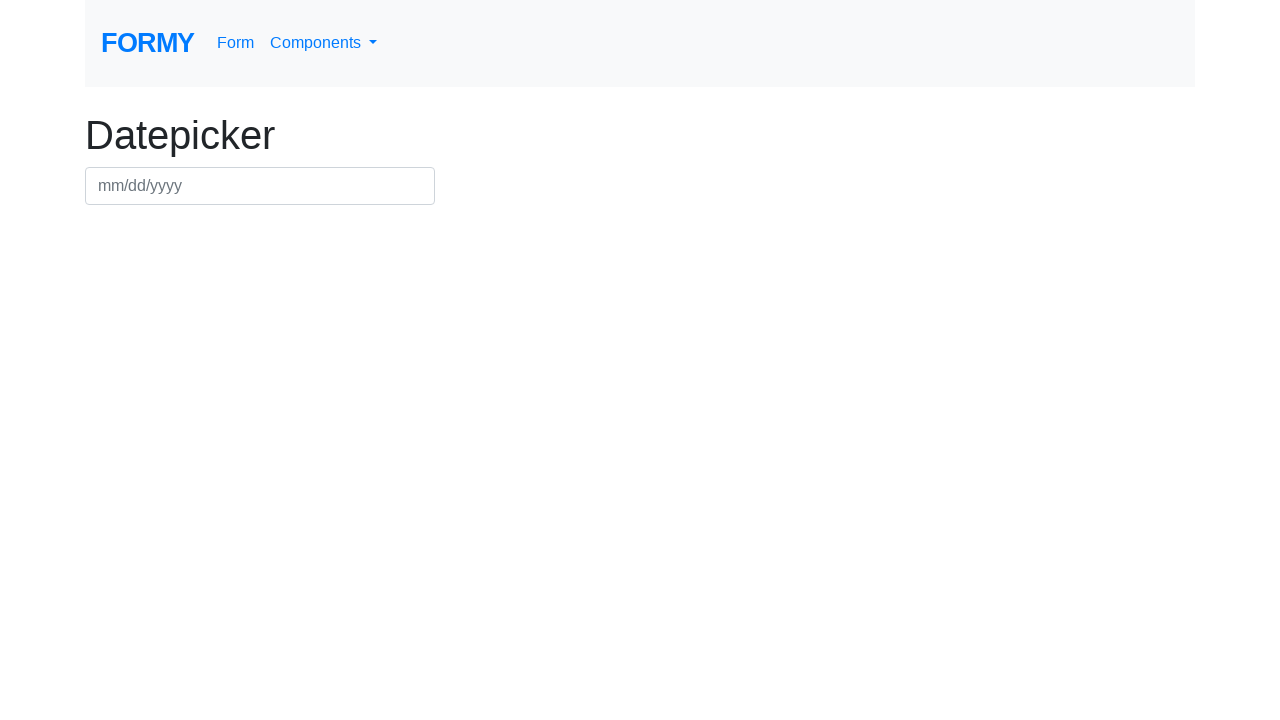

Verified header is present on the page
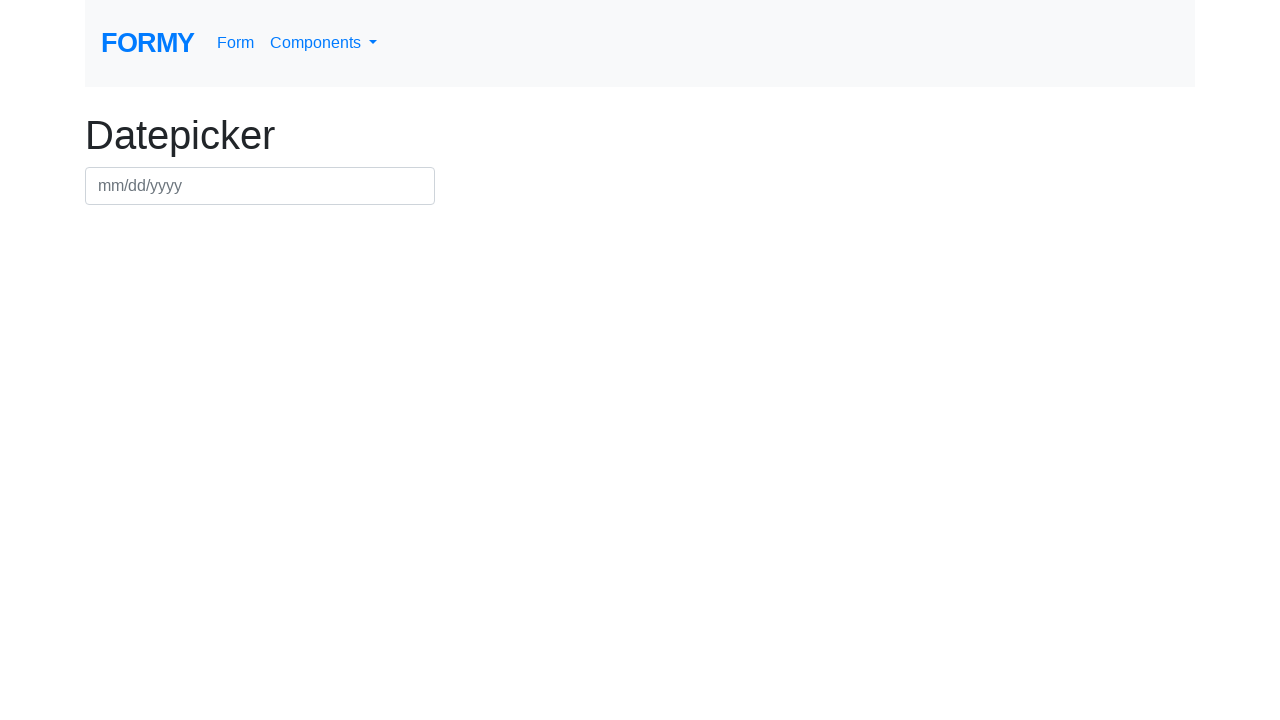

Clicked datepicker to open calendar at (260, 186) on #datepicker
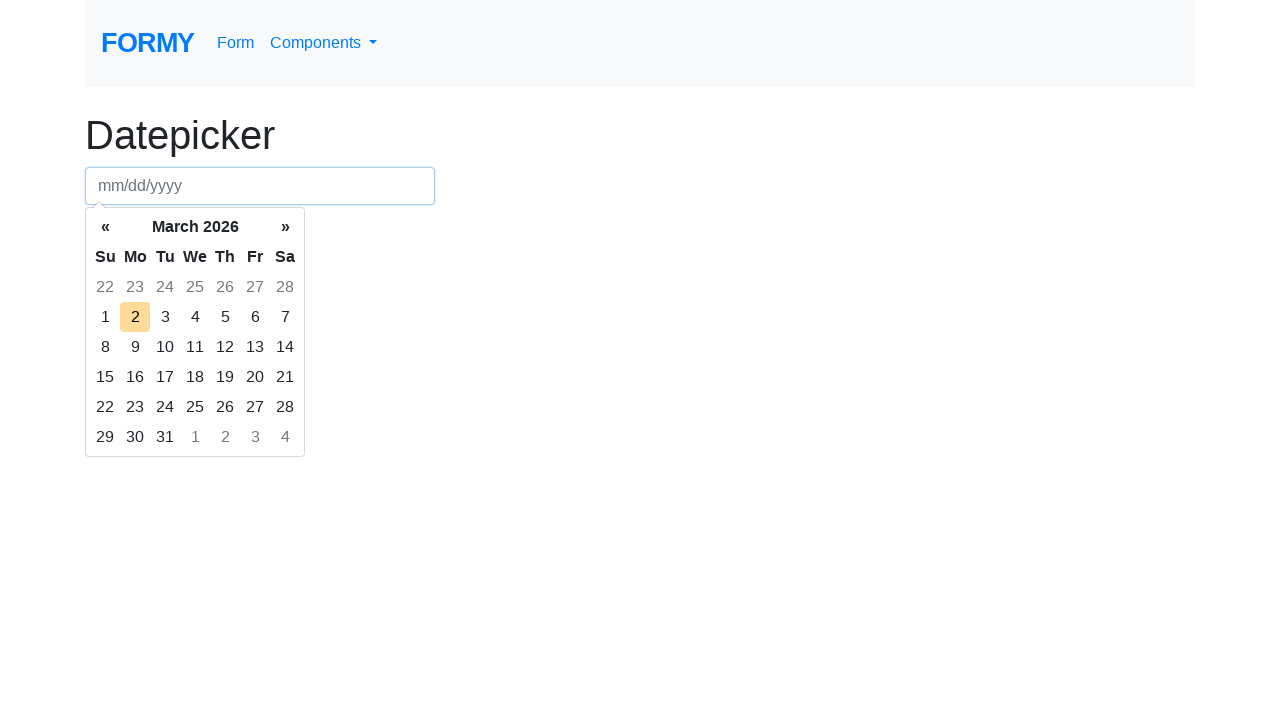

Clicked month/year switch to access month picker at (195, 227) on .datepicker-switch
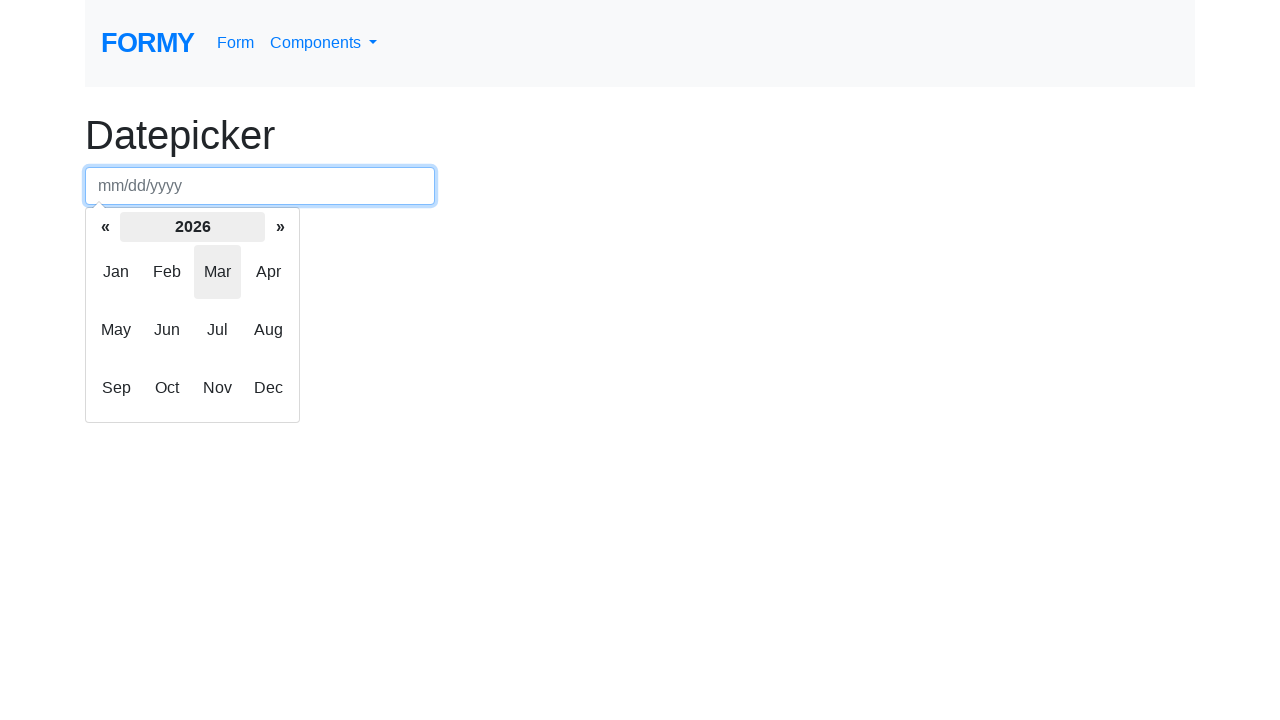

Selected March from month picker at (218, 272) on .month >> nth=2
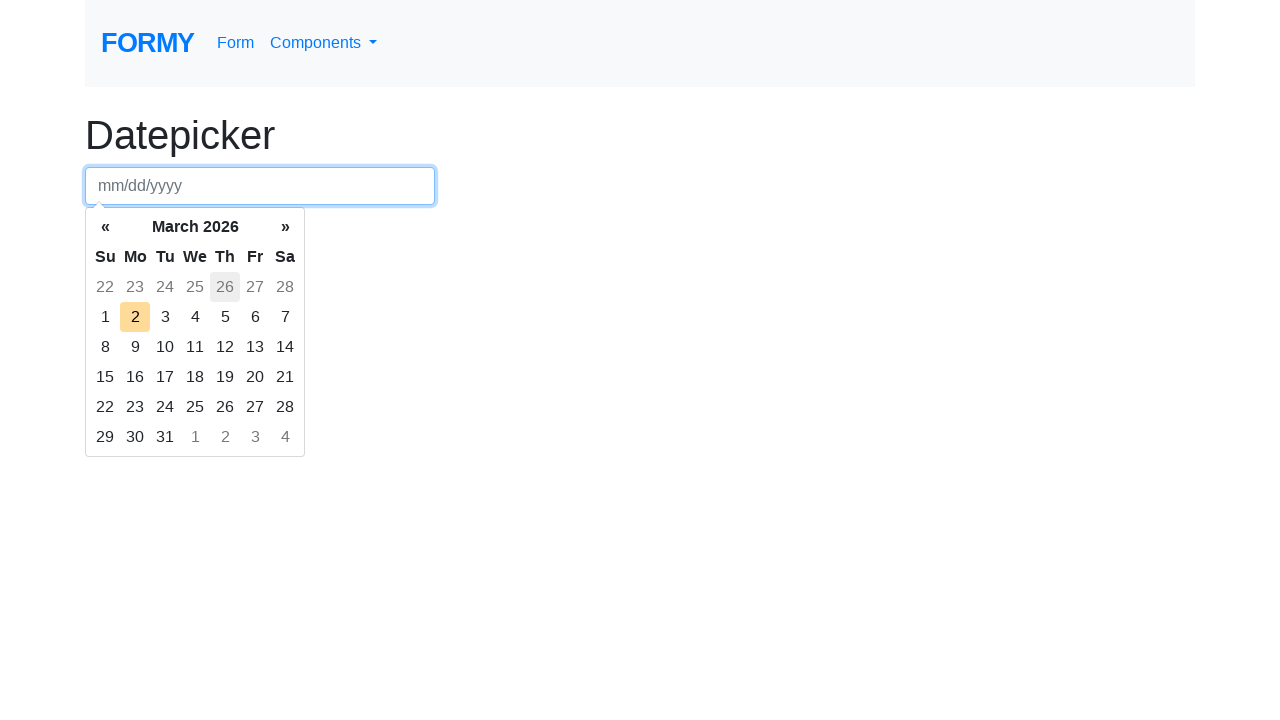

Selected 15th day from calendar at (105, 347) on td.day >> nth=14
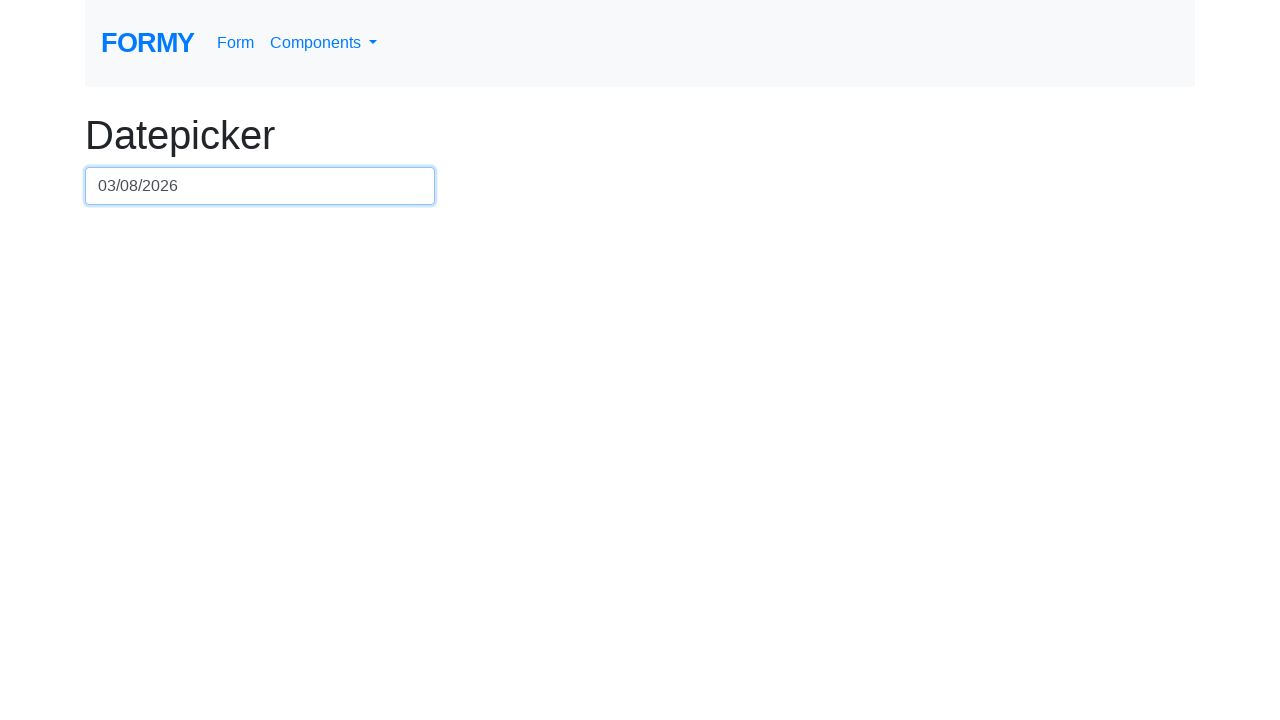

Datepicker value has been set
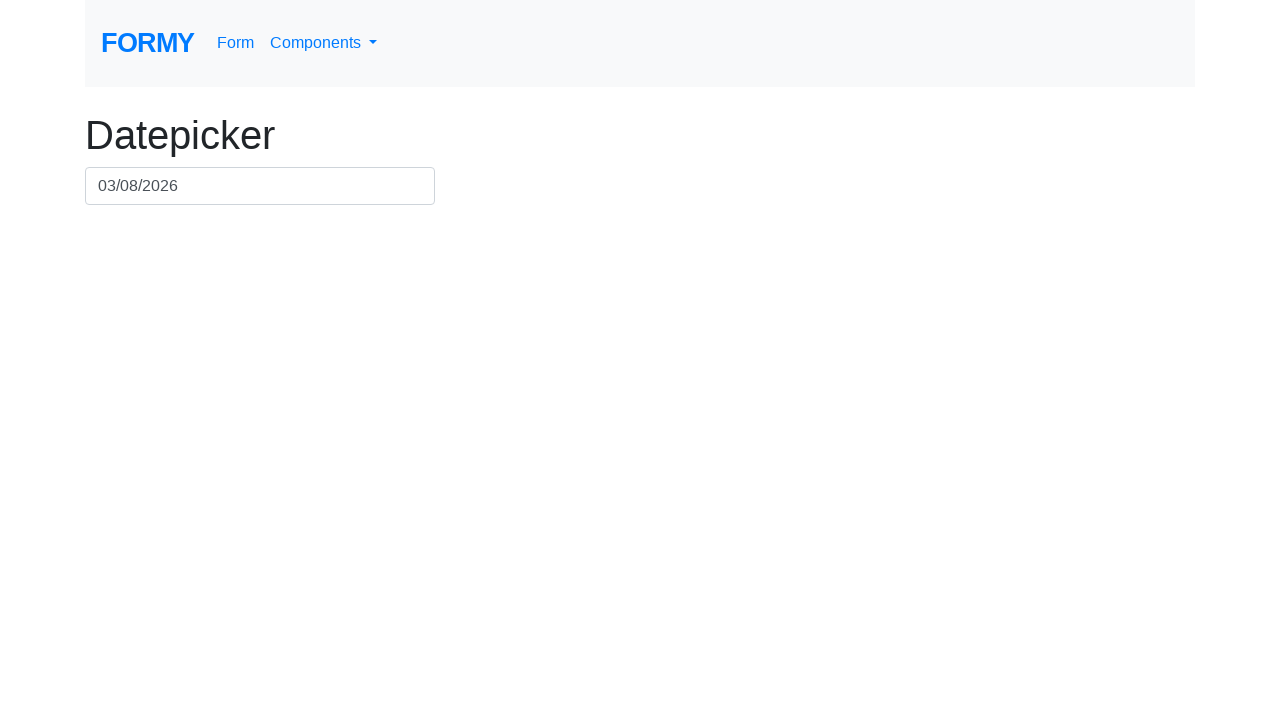

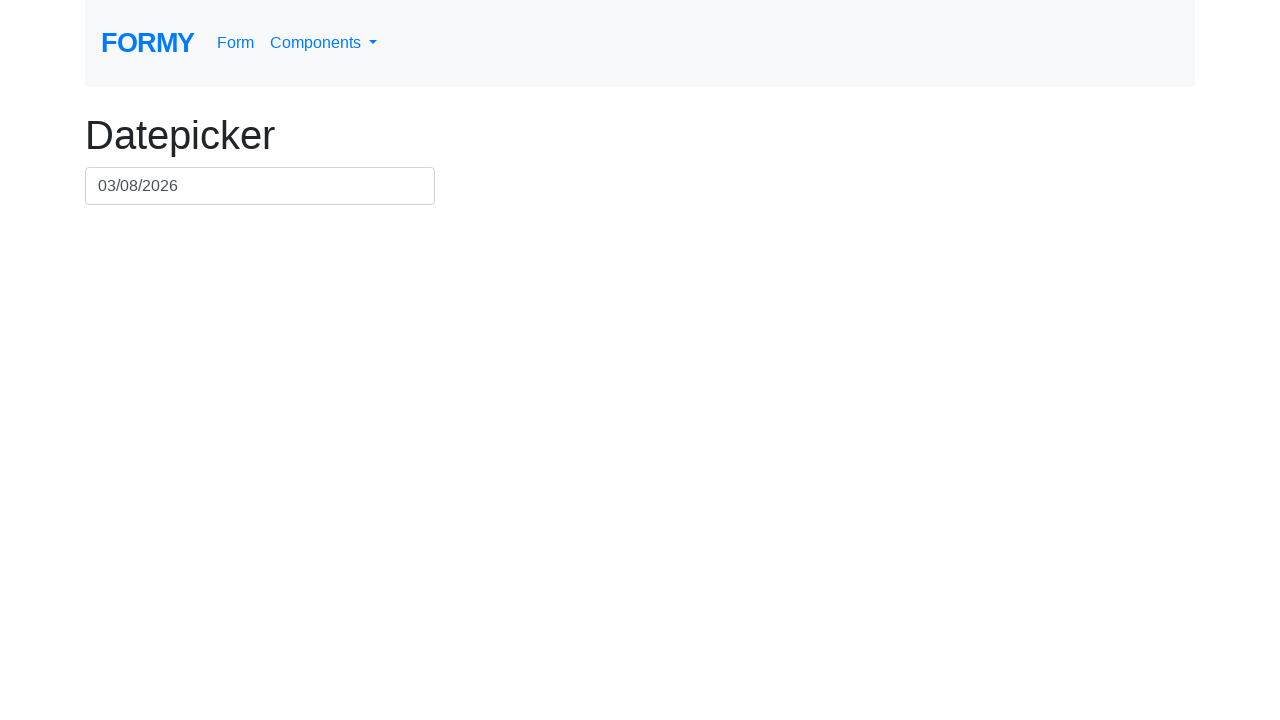